Tests JavaScript prompt alert handling by clicking a button to trigger a prompt, entering text into the prompt, and accepting it.

Starting URL: https://v1.training-support.net/selenium/javascript-alerts

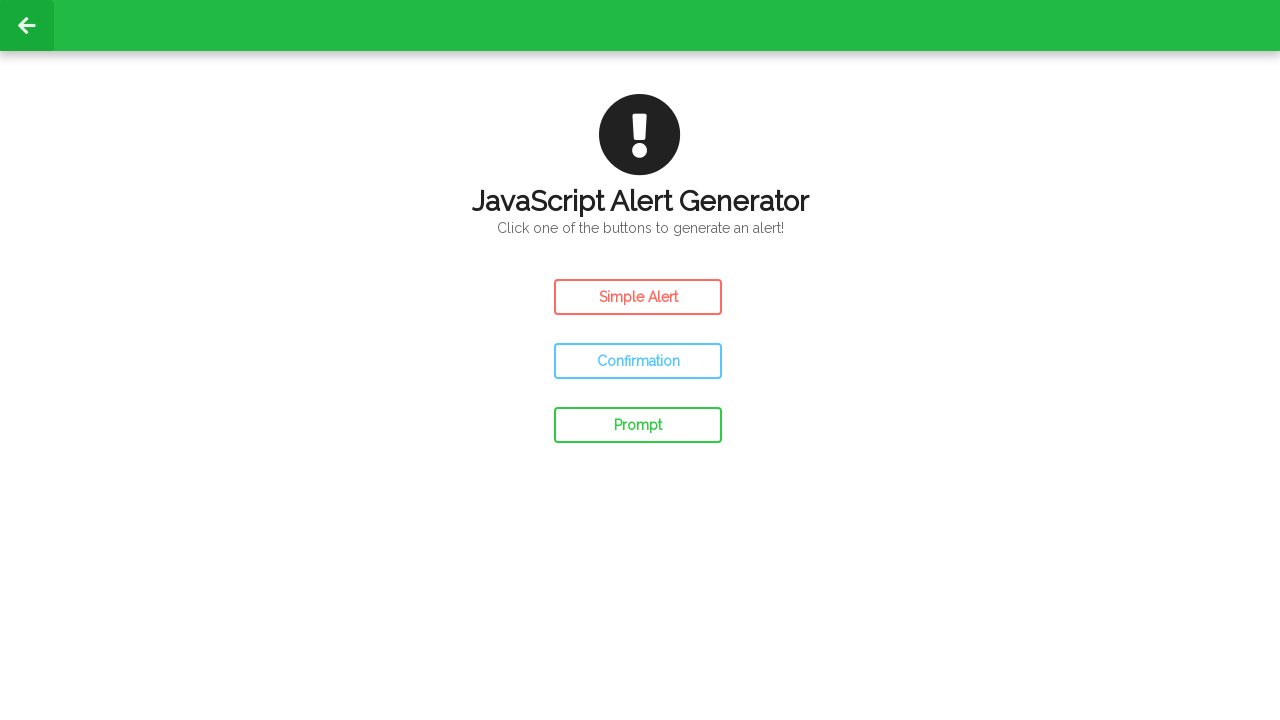

Set up dialog handler to accept prompts with text 'Awesome!'
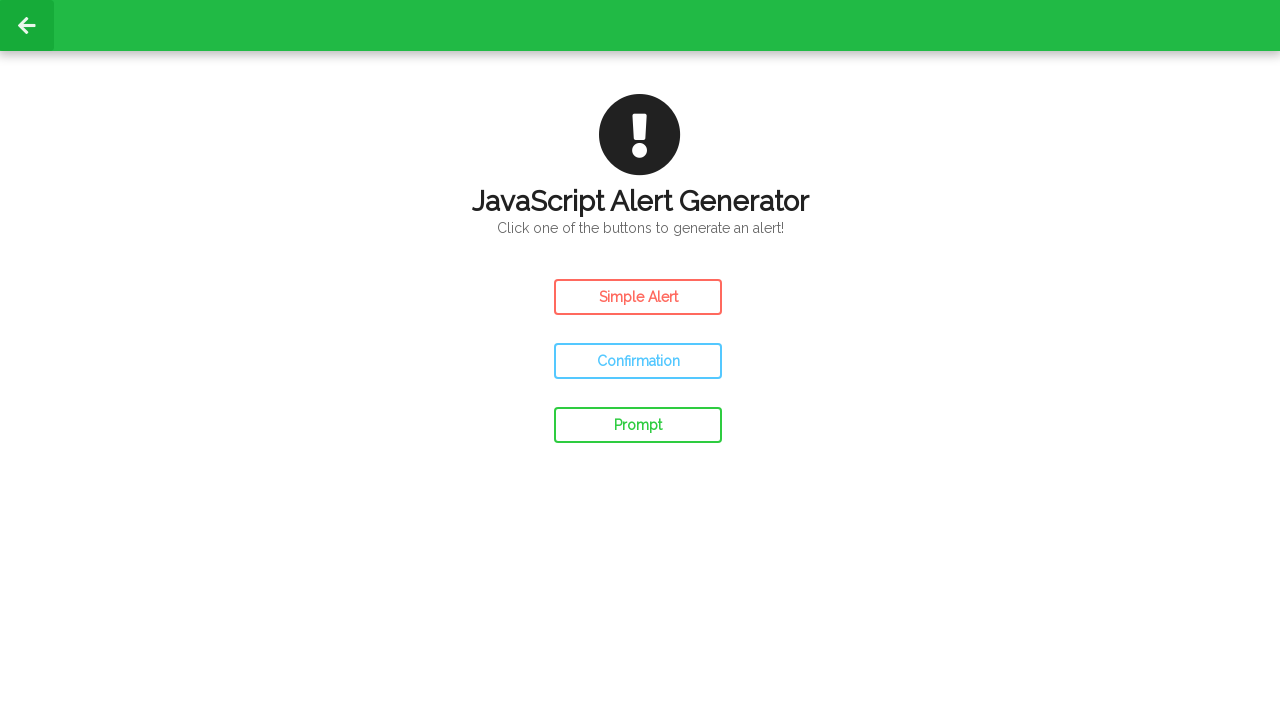

Clicked the prompt button to trigger JavaScript prompt alert at (638, 425) on #prompt
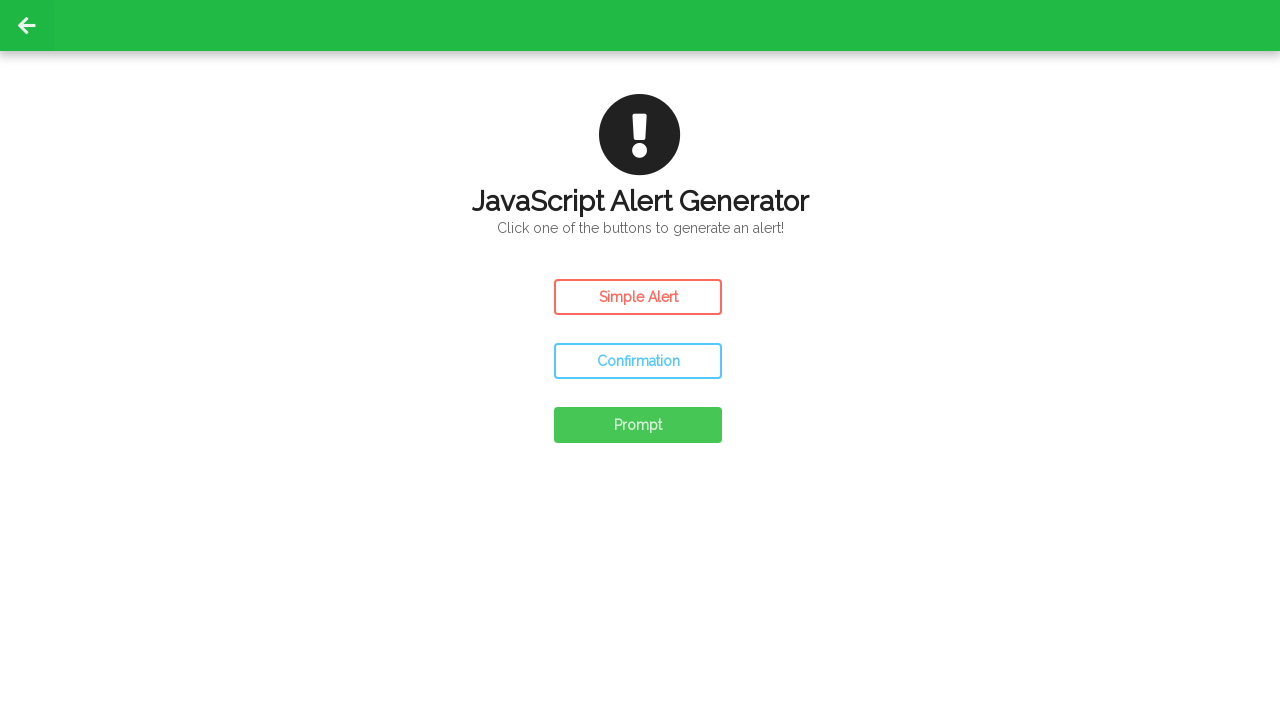

Waited for prompt result to be displayed
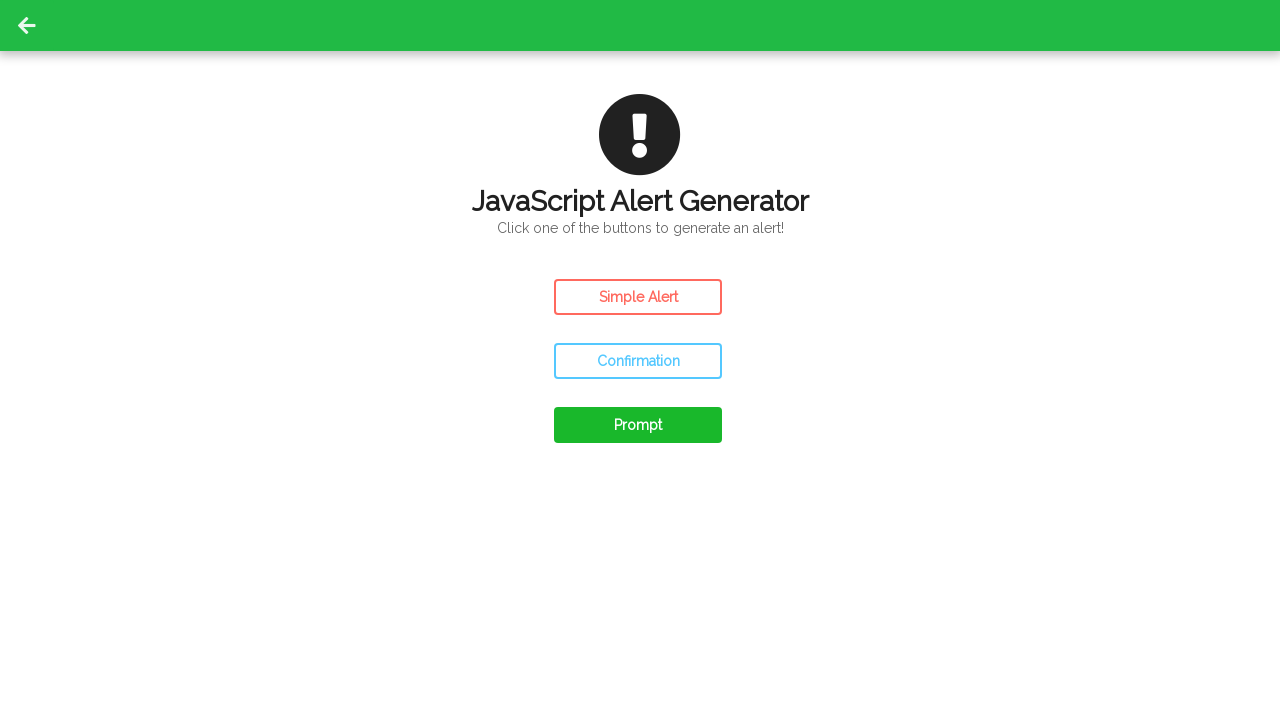

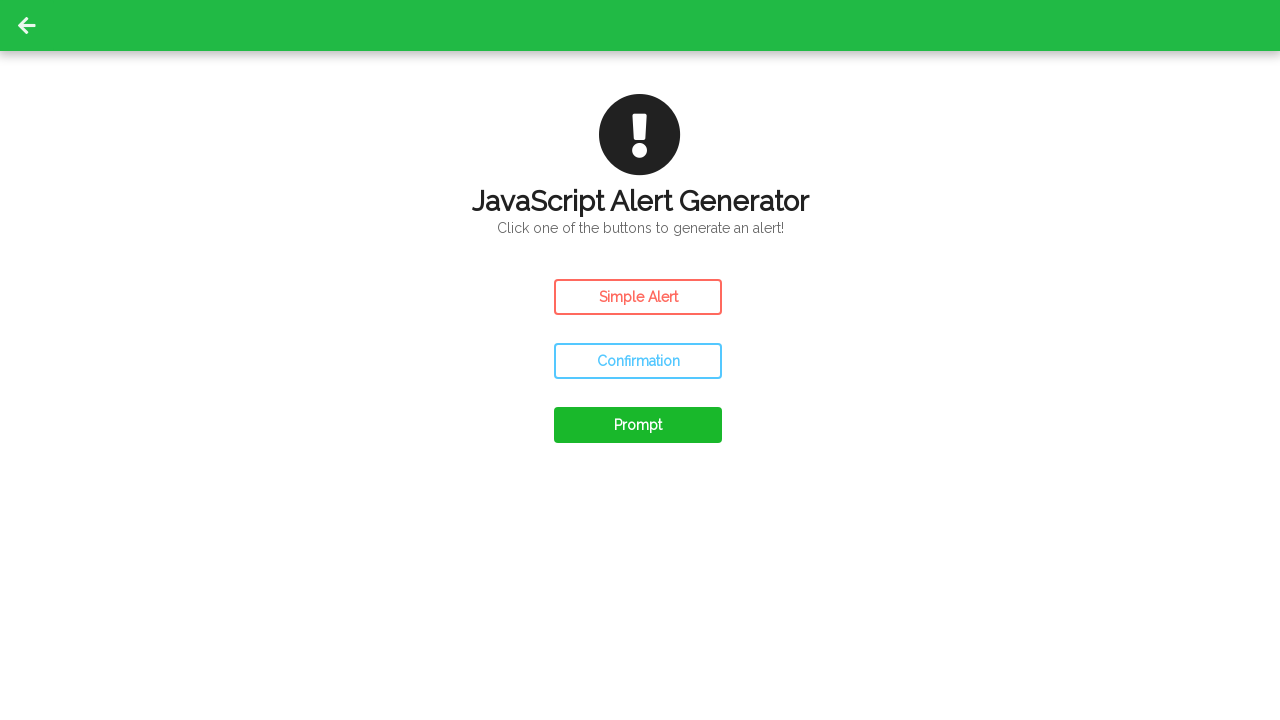